Tests dynamic element properties on DemoQA by navigating to the Dynamic Properties page and verifying elements that appear or change after a delay

Starting URL: https://demoqa.com/

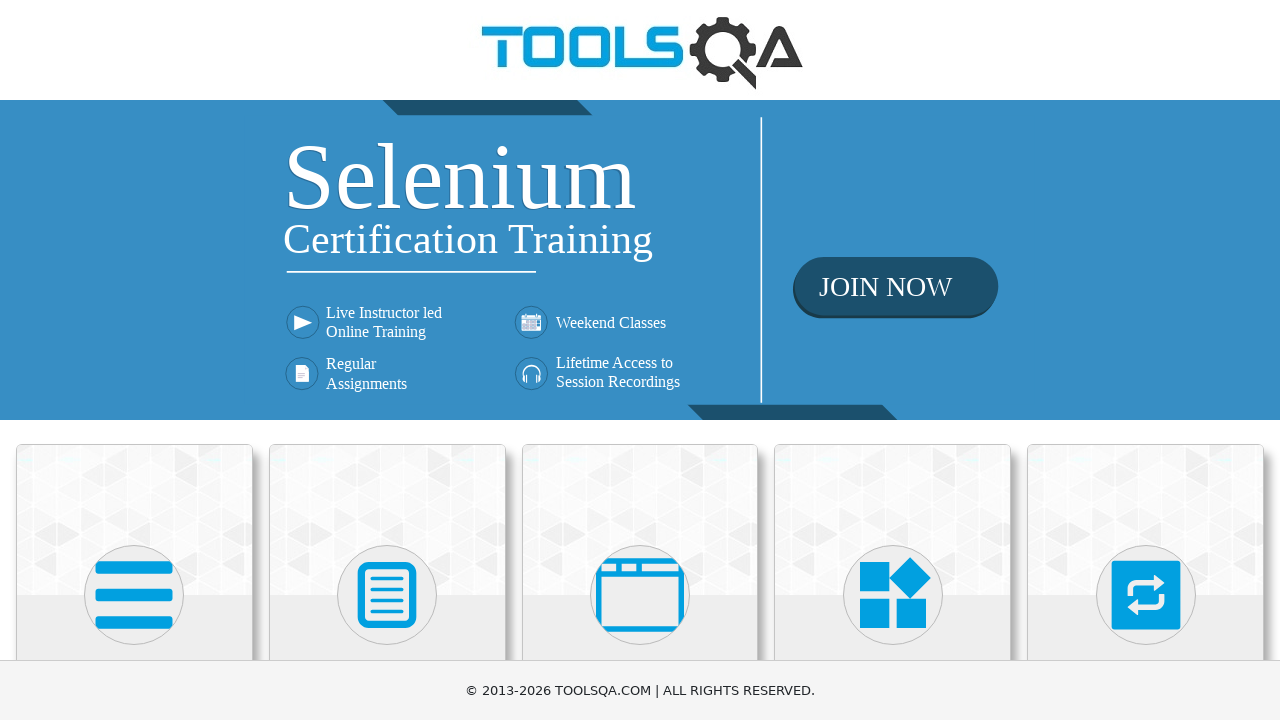

Clicked on Elements section at (134, 360) on xpath=//h5[contains(text(),'Elements')]
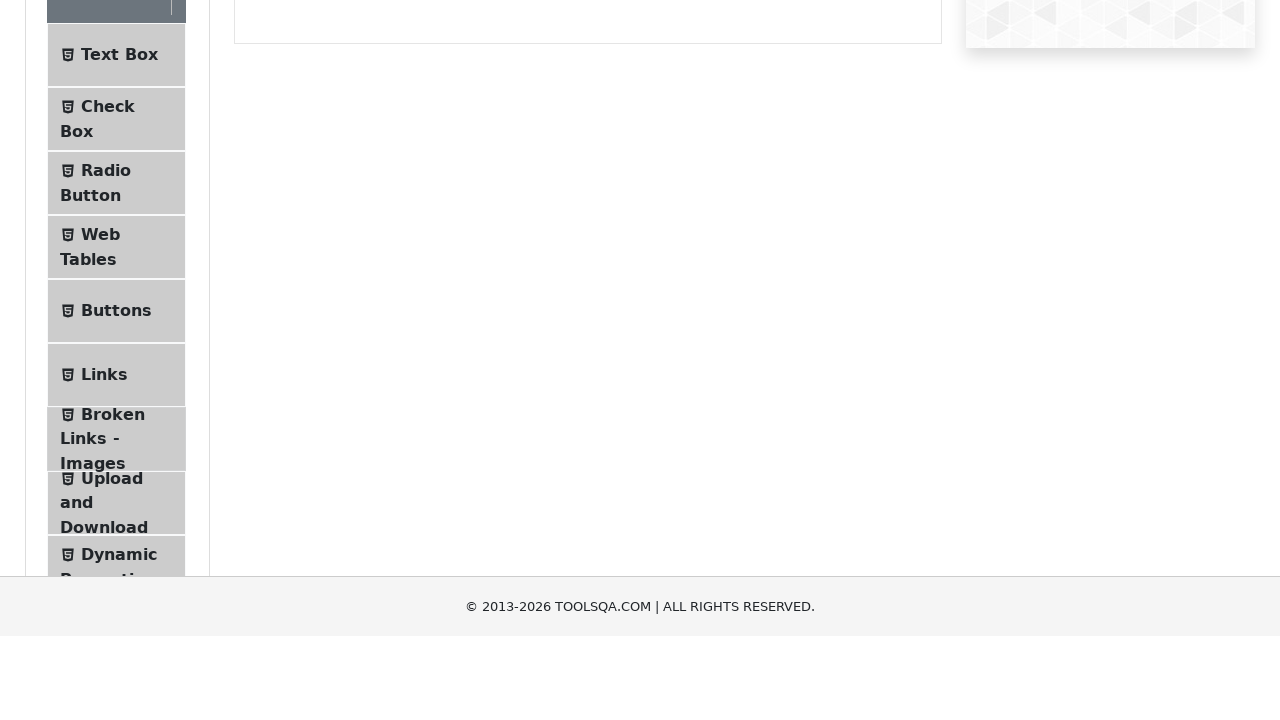

Clicked on Dynamic Properties menu item at (119, 348) on xpath=//span[.='Dynamic Properties']
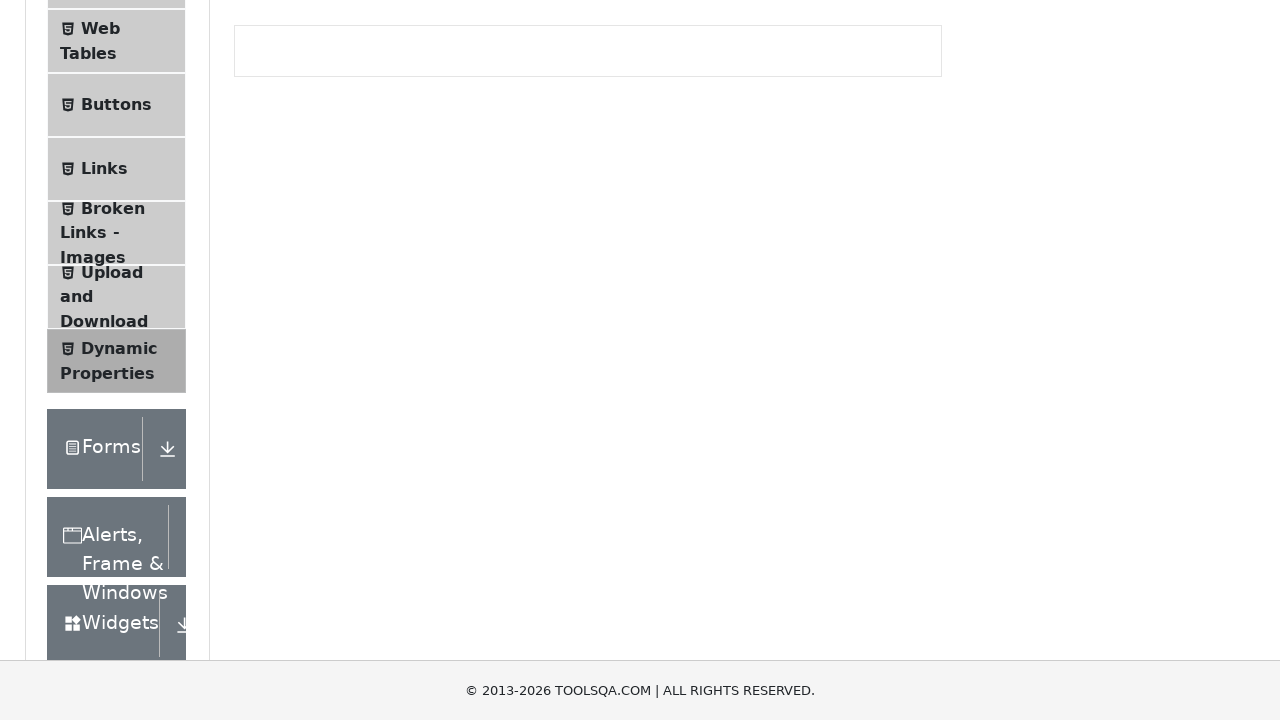

Verified enable button initial state shows 'Will enable 5 seconds'
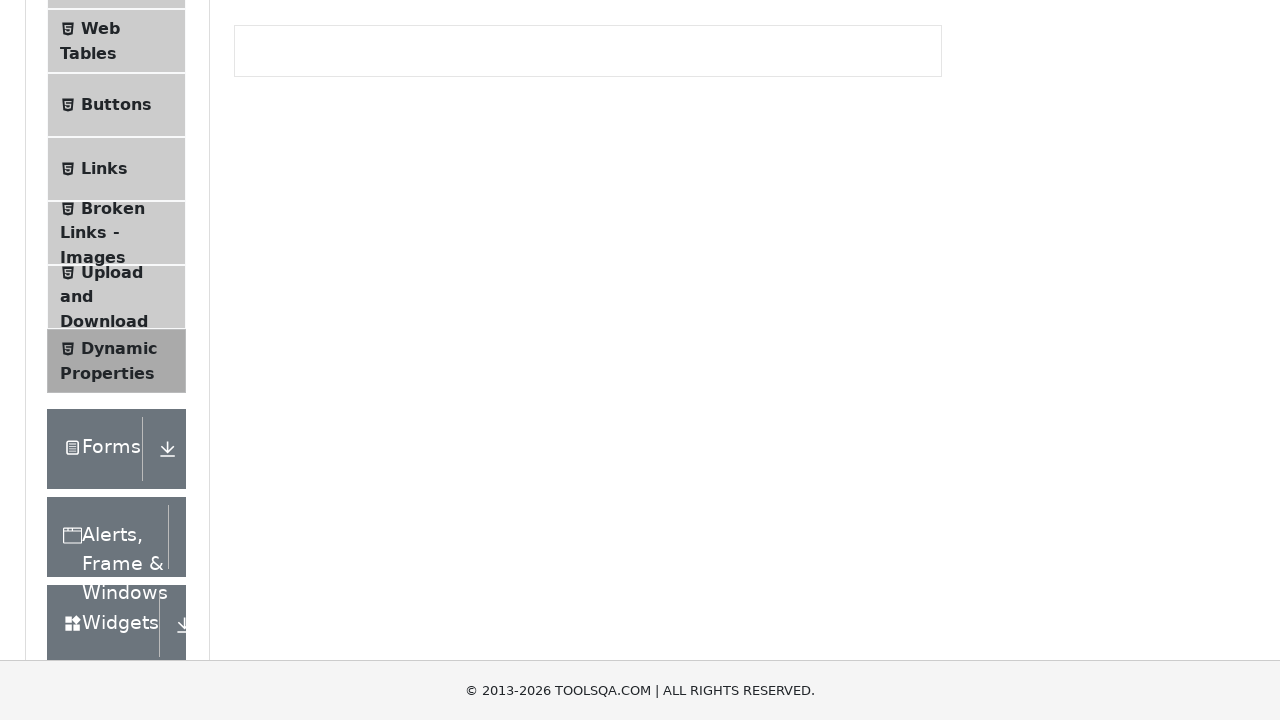

Verified color change button initial state
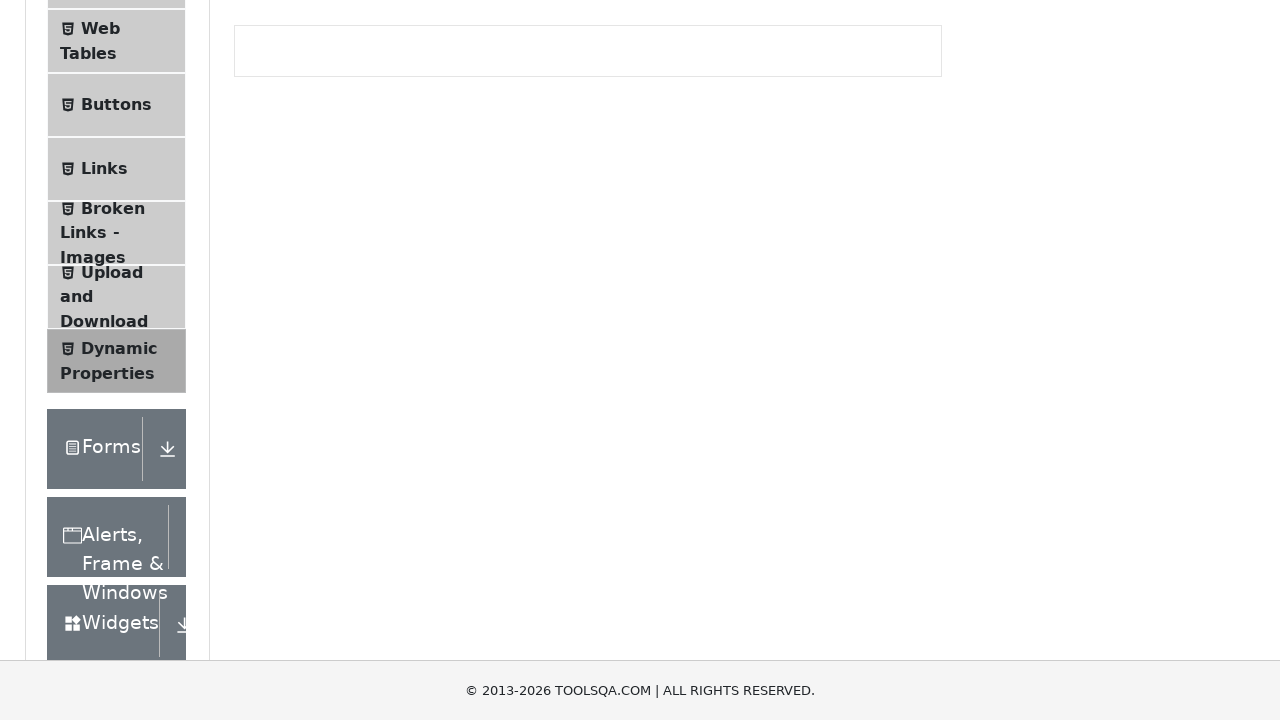

Waited for and confirmed element appears after 5 seconds
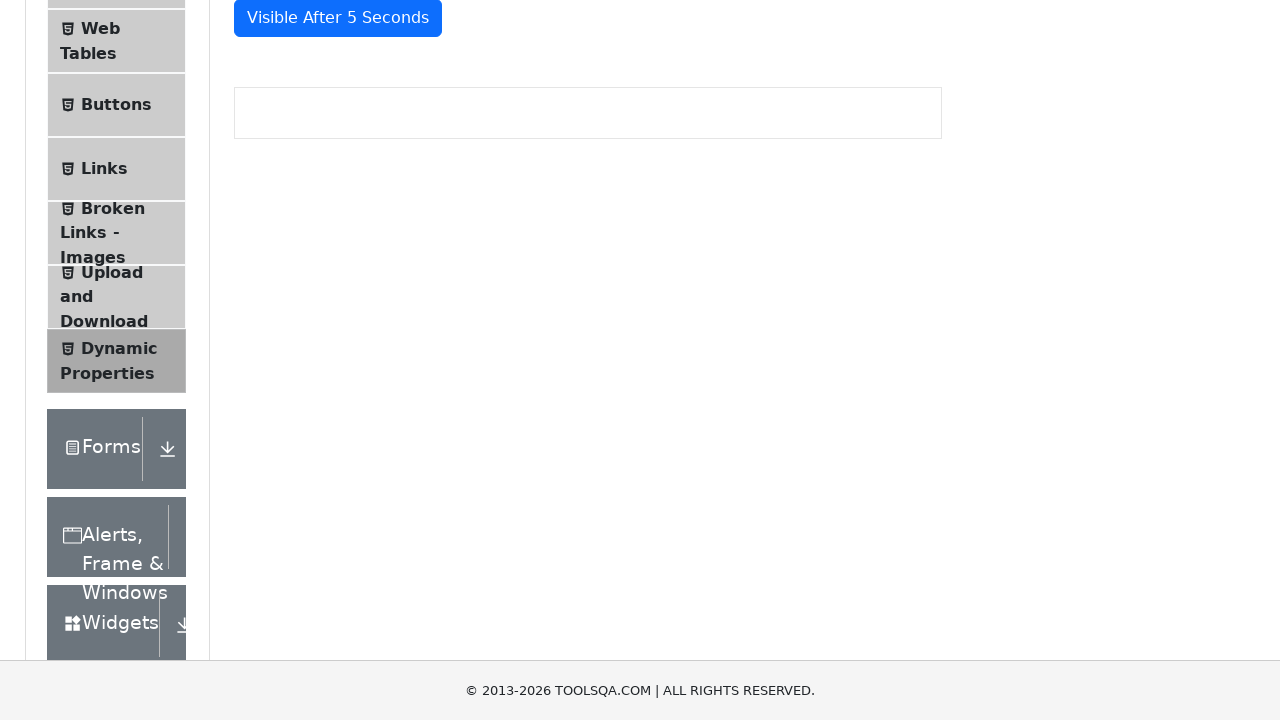

Verified visible element text content displays 'Visible After 5 Seconds'
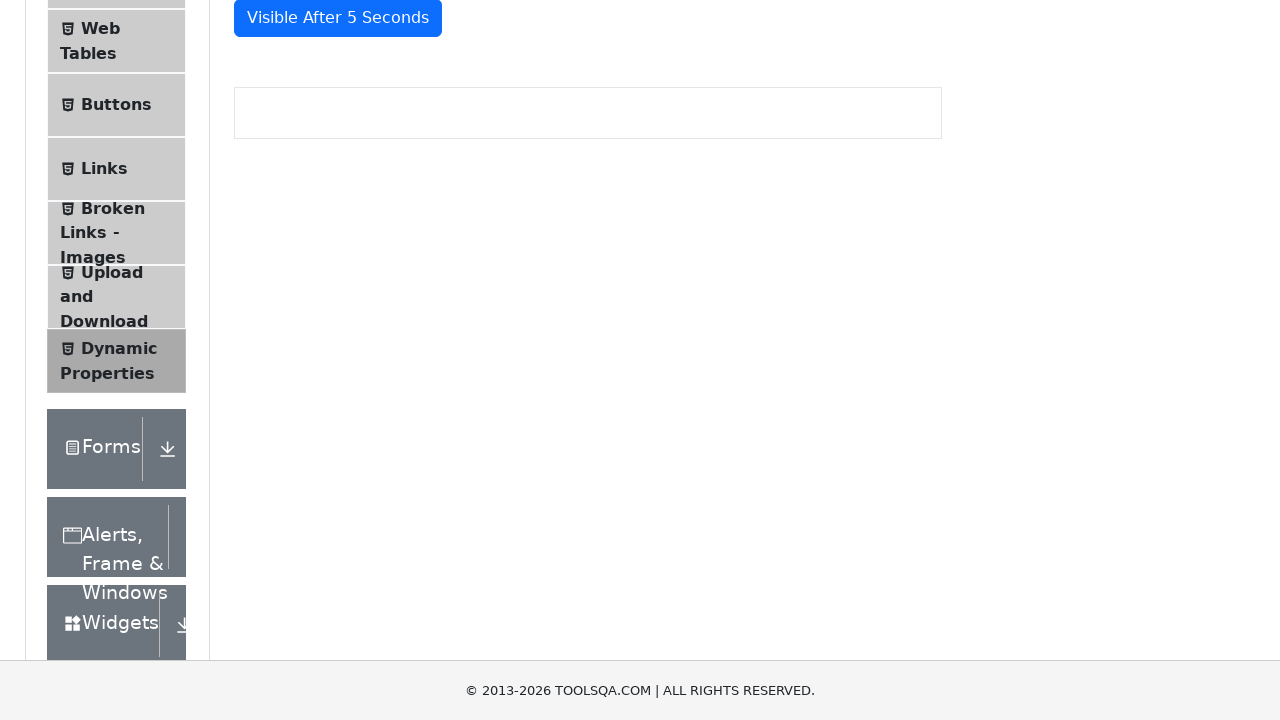

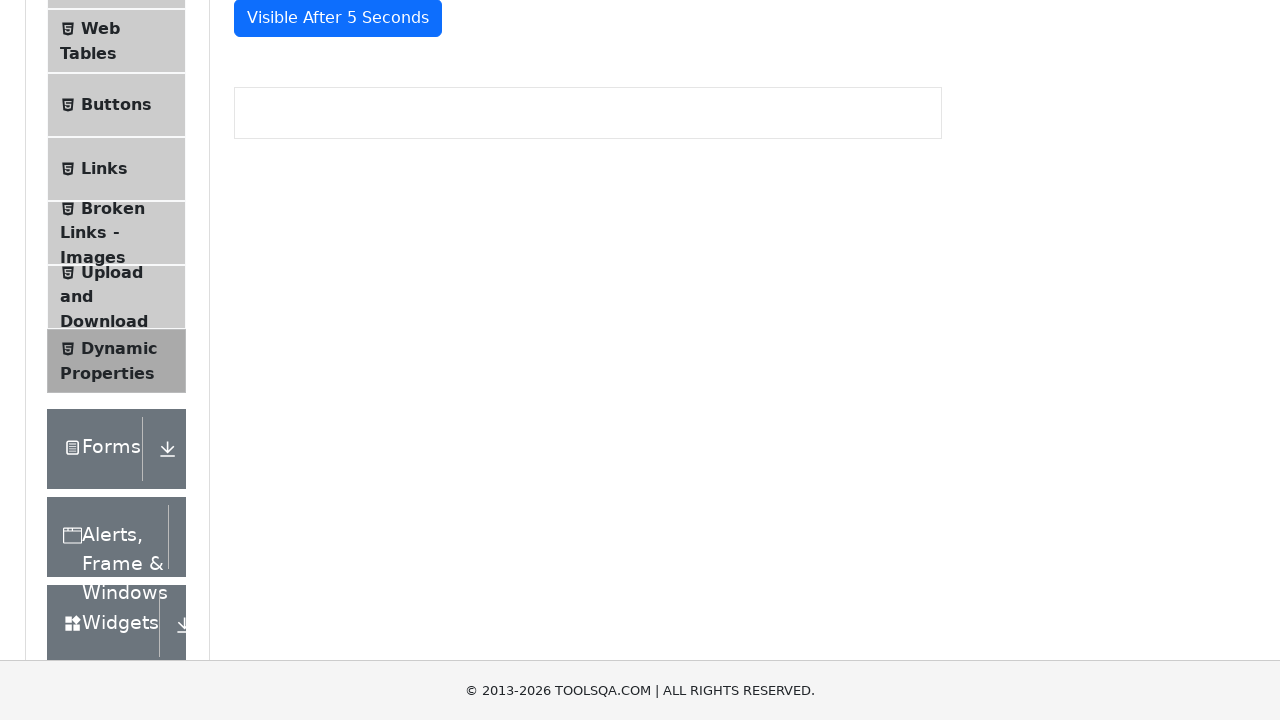